Tests dropdown selection by selecting the third option from a dropdown menu

Starting URL: https://the-internet.herokuapp.com/dropdown

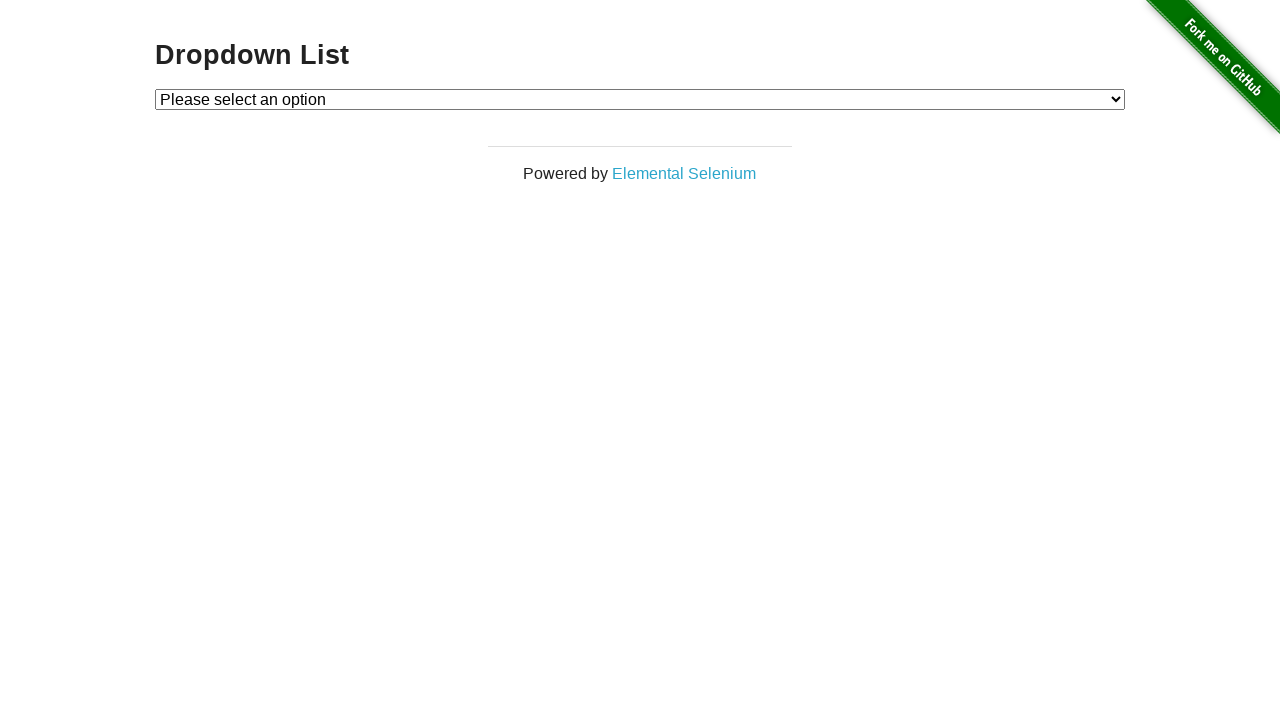

Navigated to dropdown test page
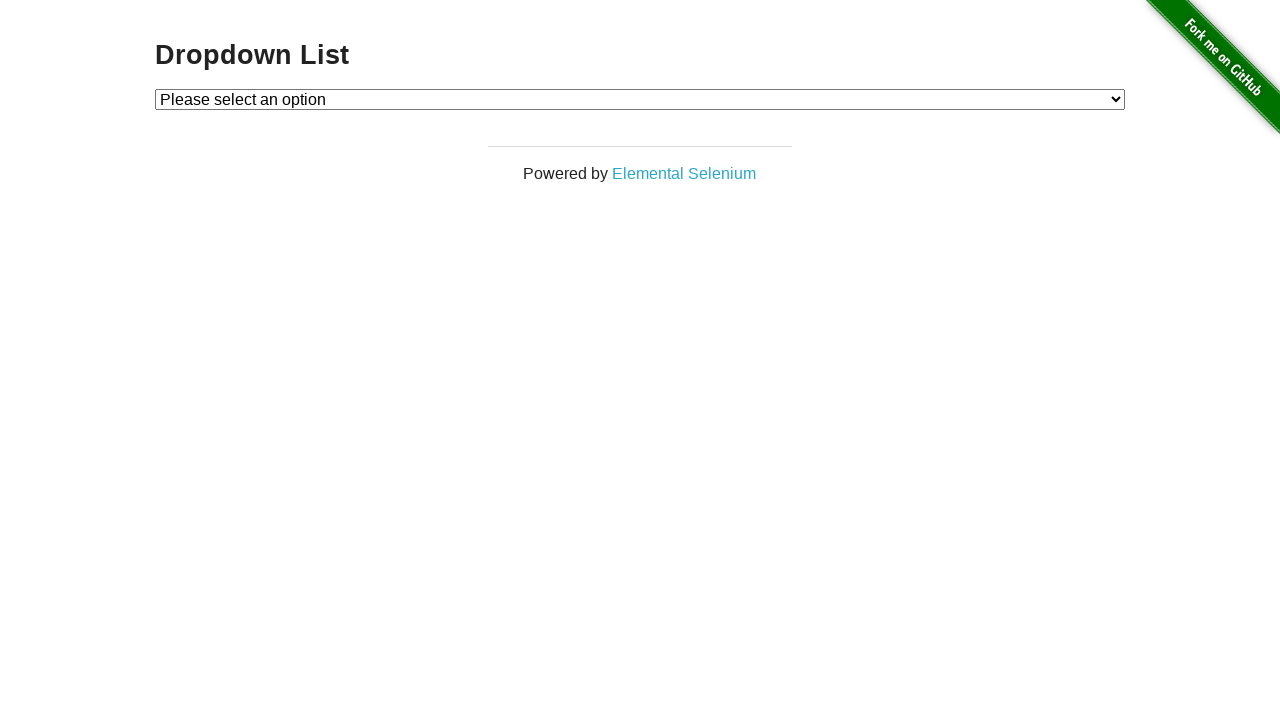

Selected the third option from the dropdown menu on #dropdown
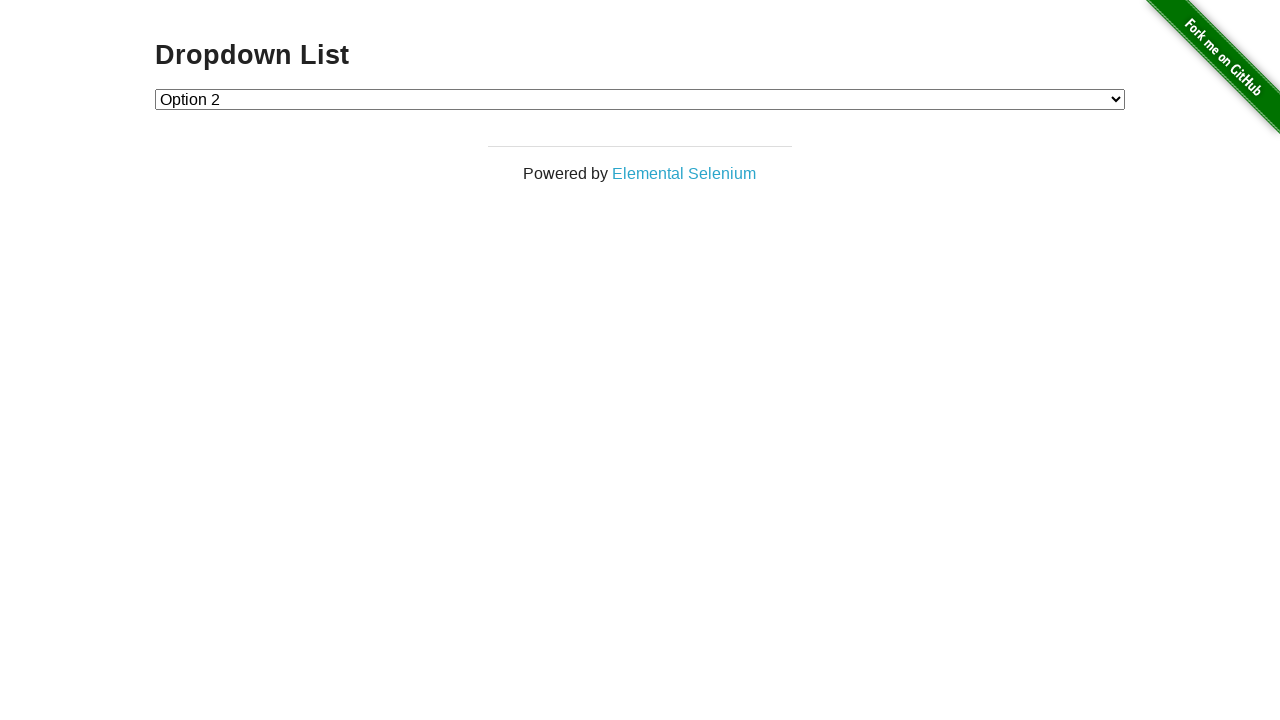

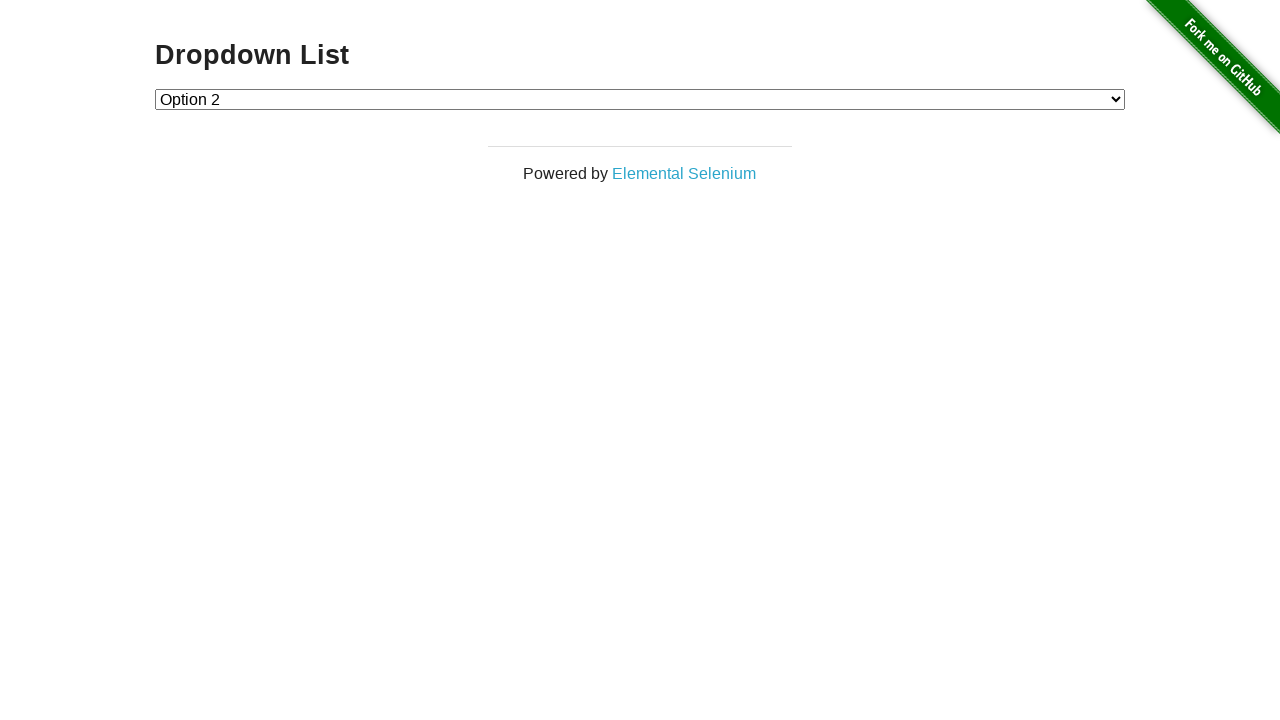